Navigates to OLX India homepage and verifies the page loads successfully by checking the window/page context.

Starting URL: https://www.olx.in/

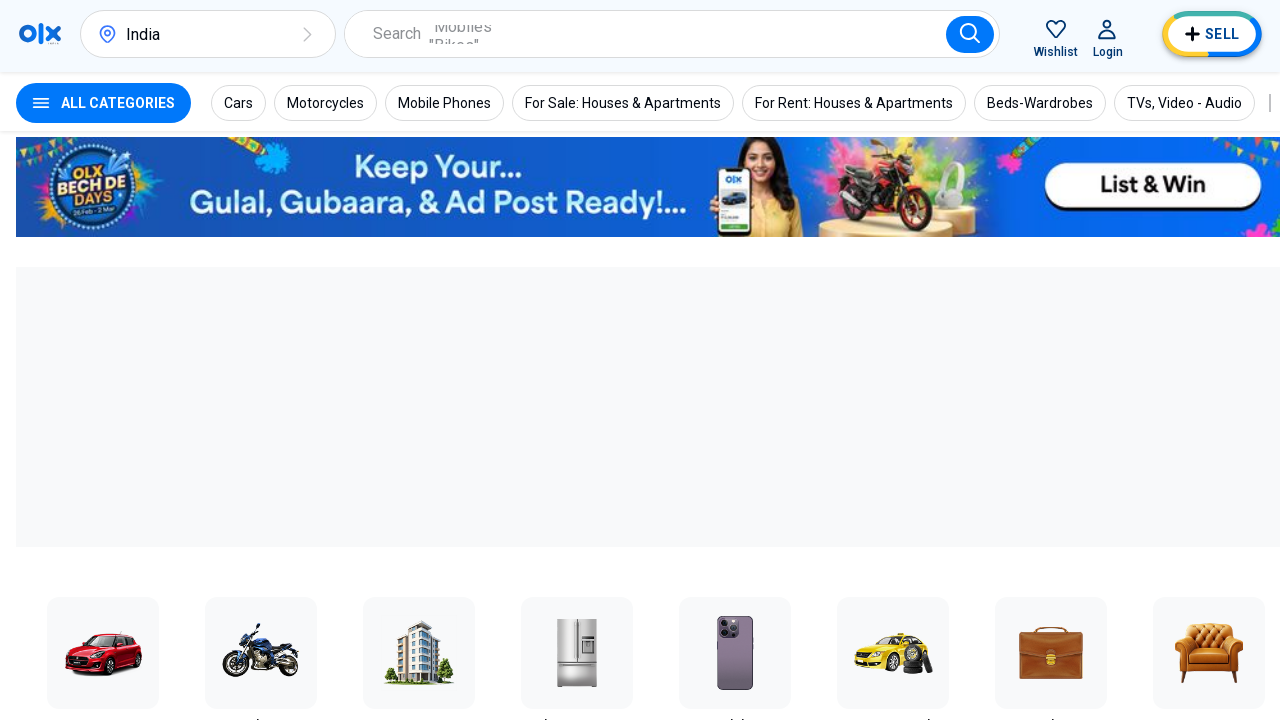

Navigated to OLX India homepage
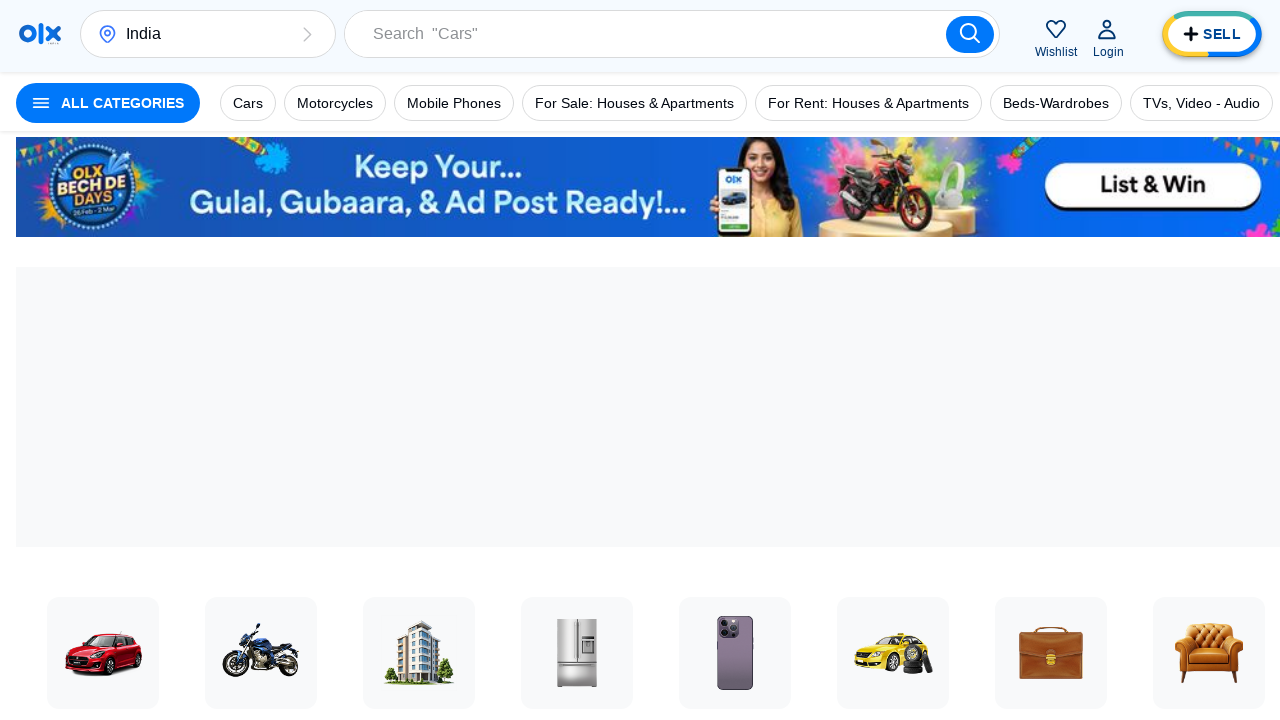

Page DOM content loaded successfully
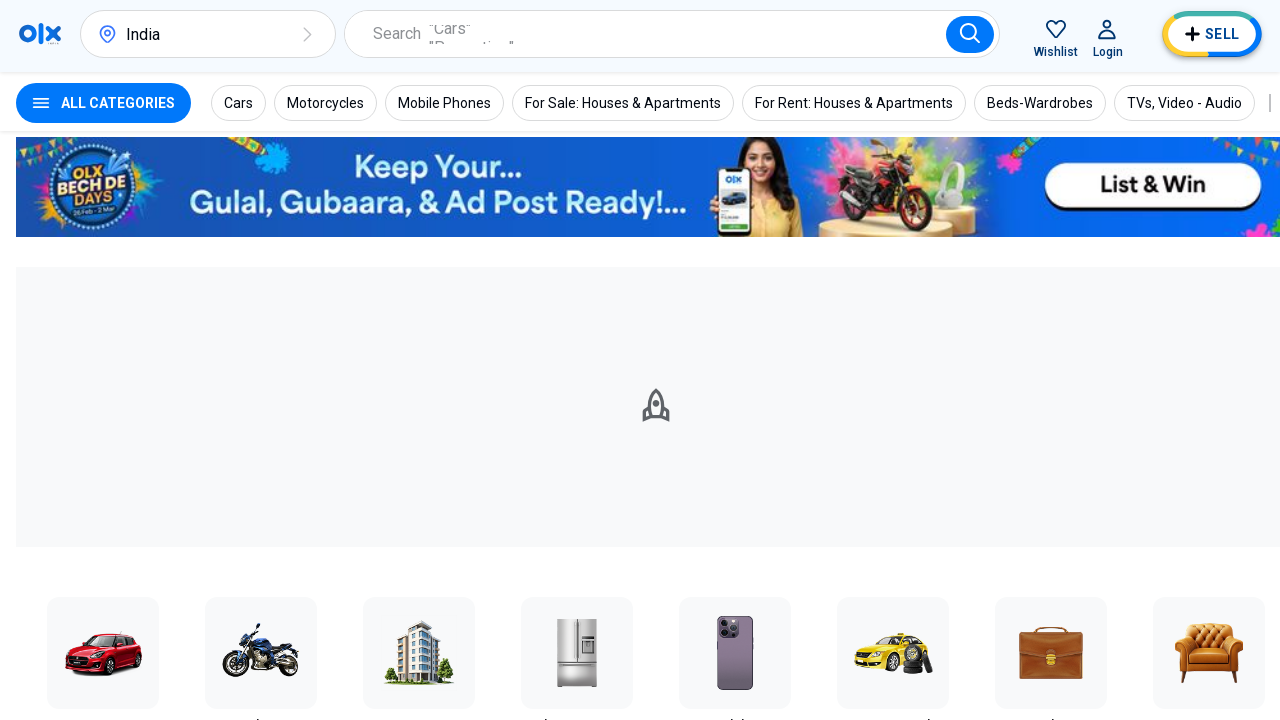

Body element is present, page context verified
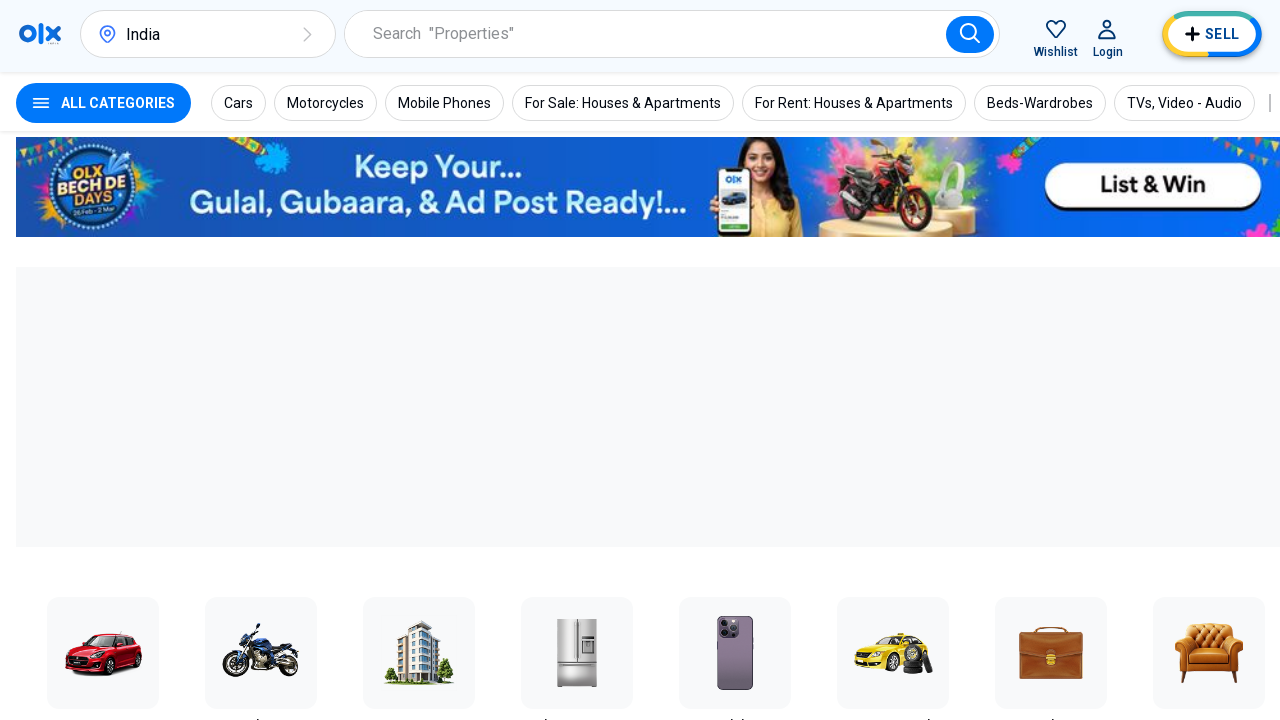

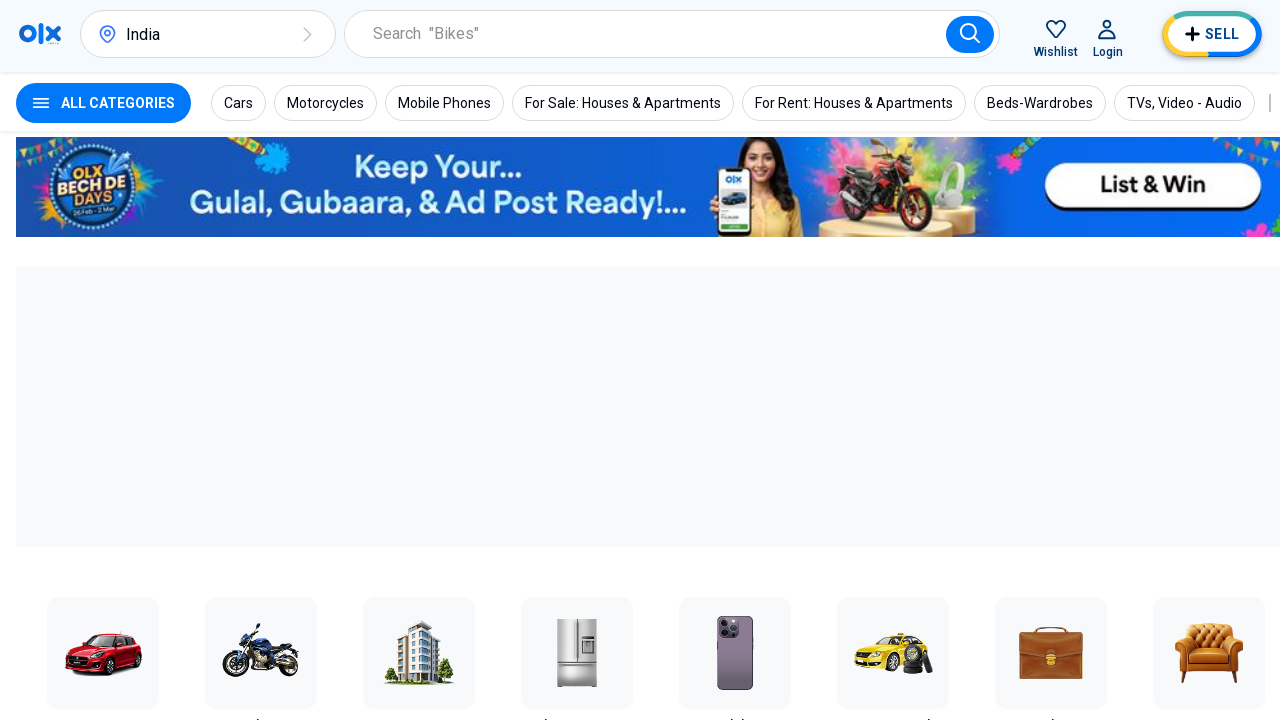